Navigates to a login practice page on Rahul Shetty Academy website and waits for it to load.

Starting URL: https://rahulshettyacademy.com/loginpagePractise/

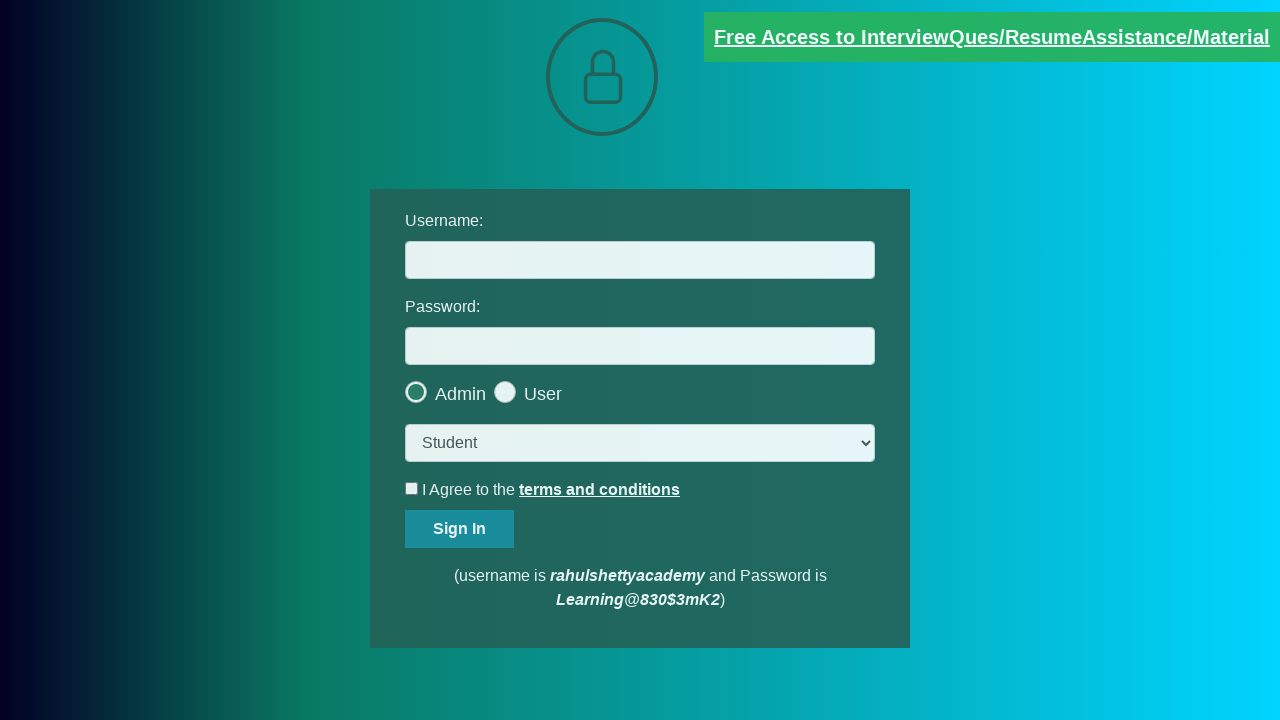

Navigated to login practice page and waited for DOM content to load
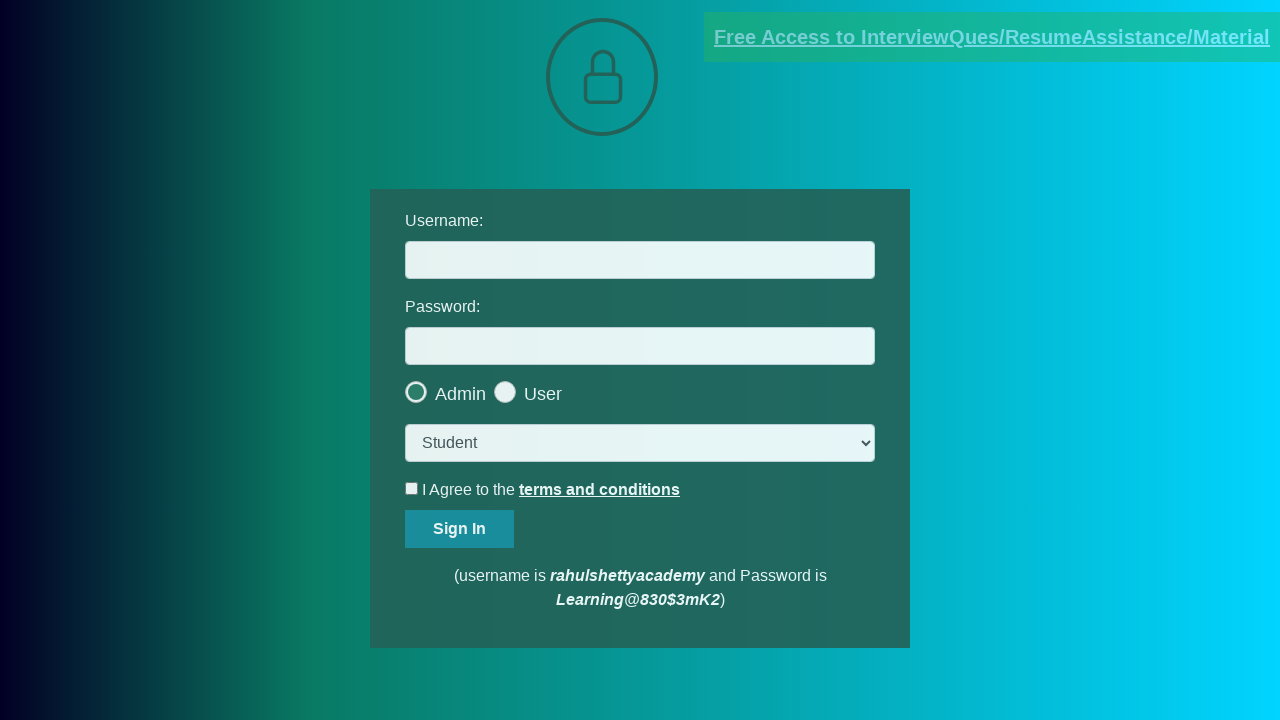

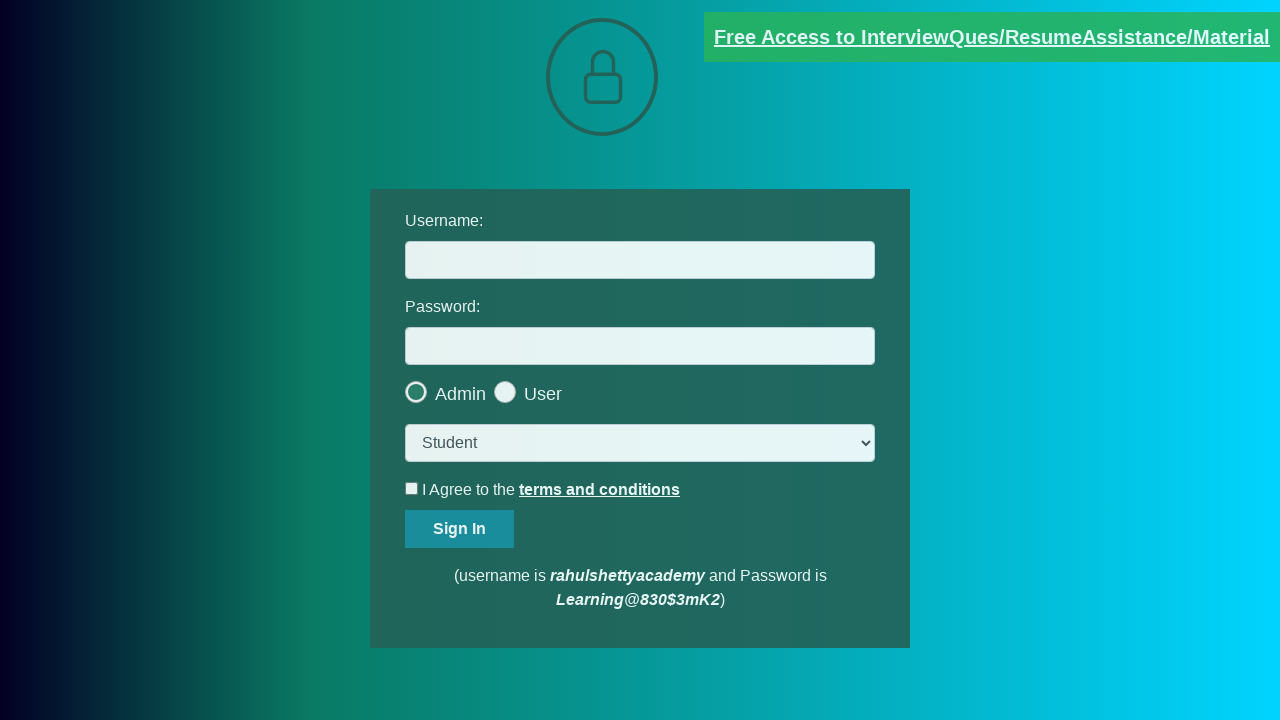